Tests handling of JavaScript confirmation pop-ups by clicking a button inside an iframe and accepting the alert dialog

Starting URL: http://www.w3schools.com/js/tryit.asp?filename=tryjs_confirm

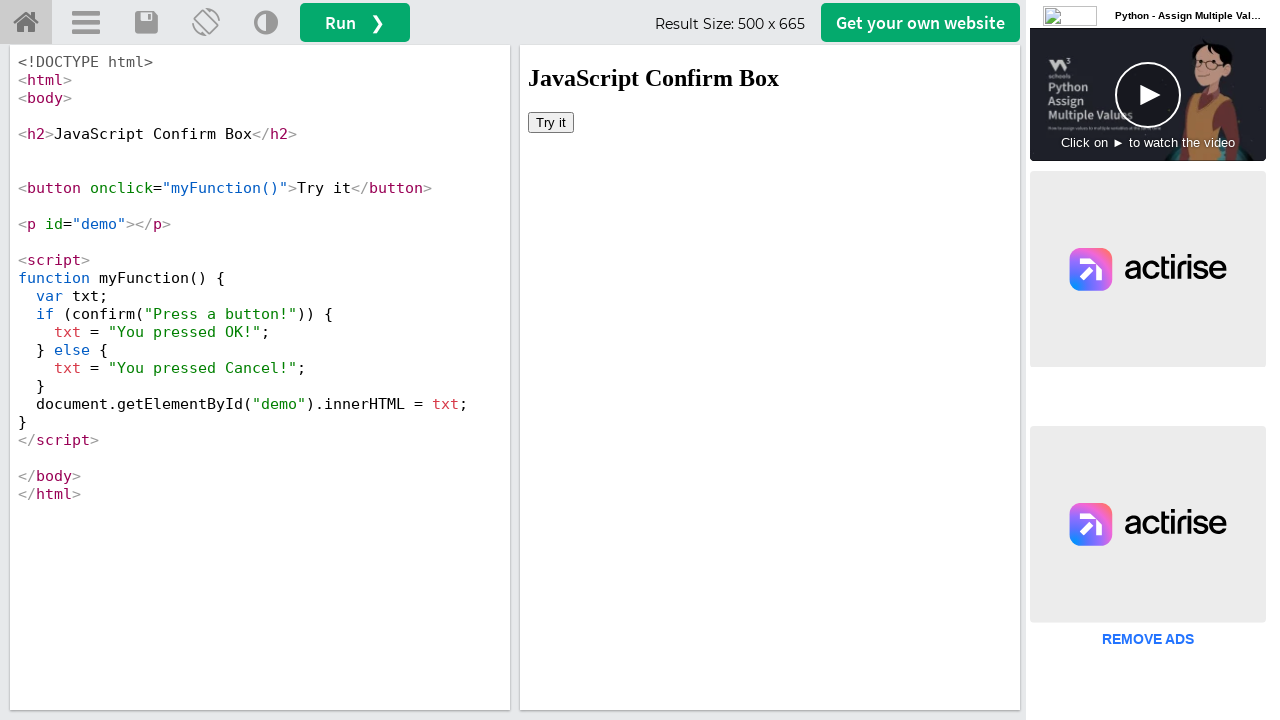

Set up dialog handler to accept confirmation alerts
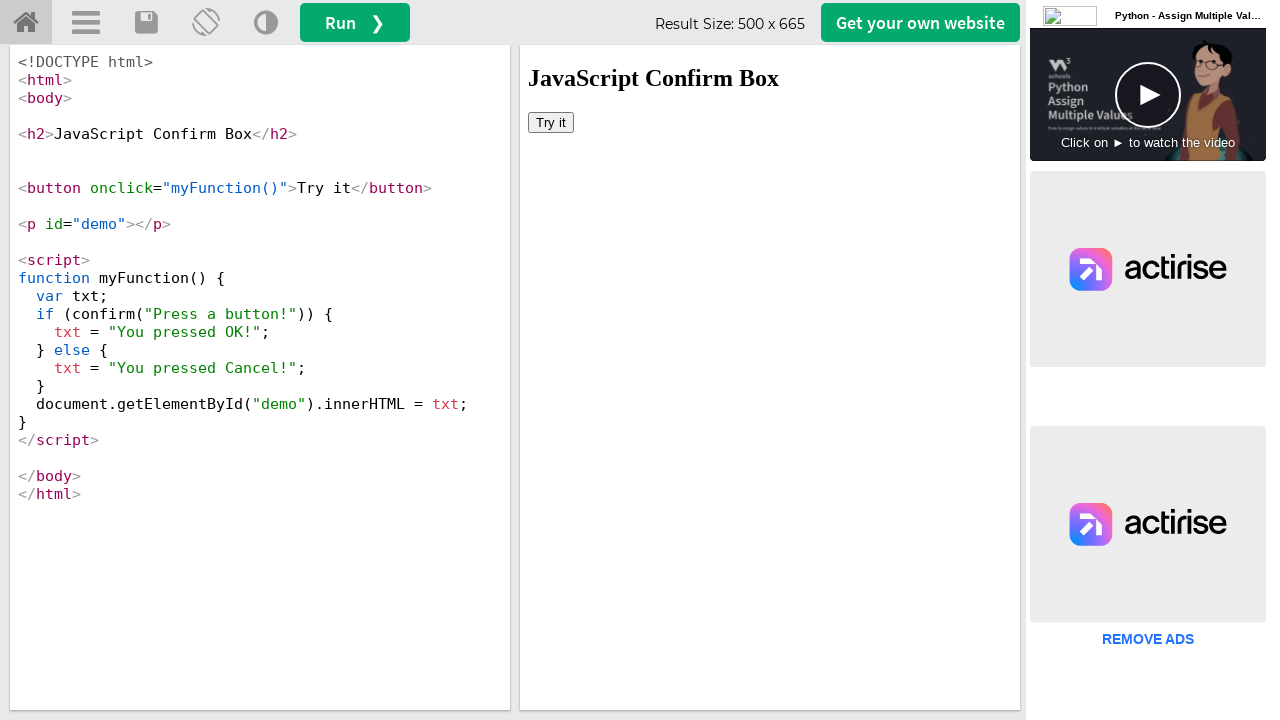

Located iframe with id 'iframeResult'
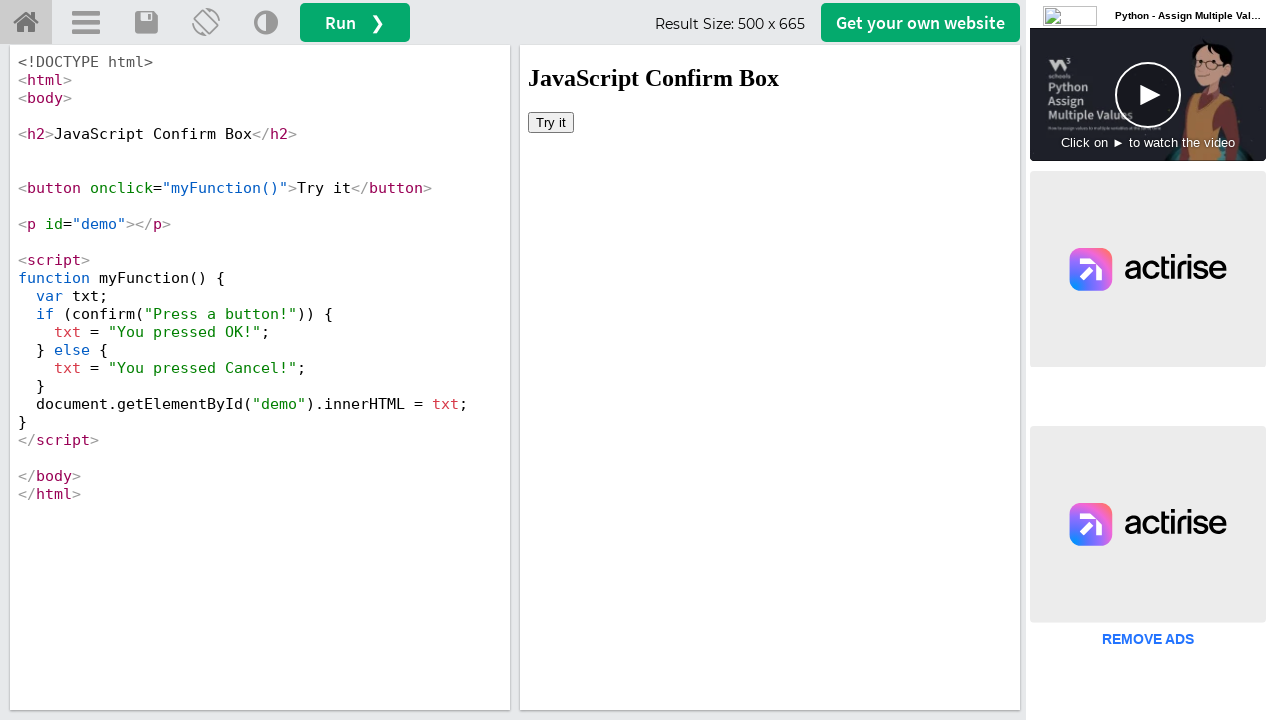

Clicked button inside iframe to trigger JavaScript confirmation dialog at (551, 122) on #iframeResult >> internal:control=enter-frame >> xpath=/html/body/button
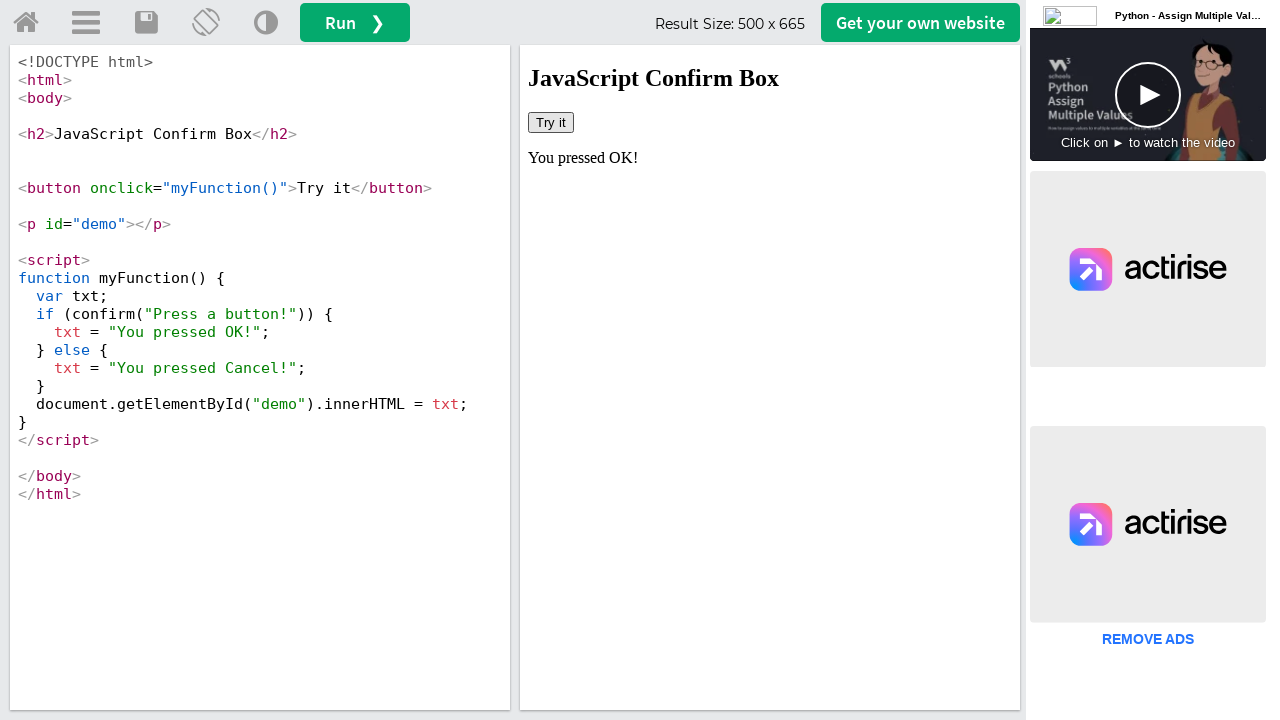

Waited 500ms for dialog interaction to complete
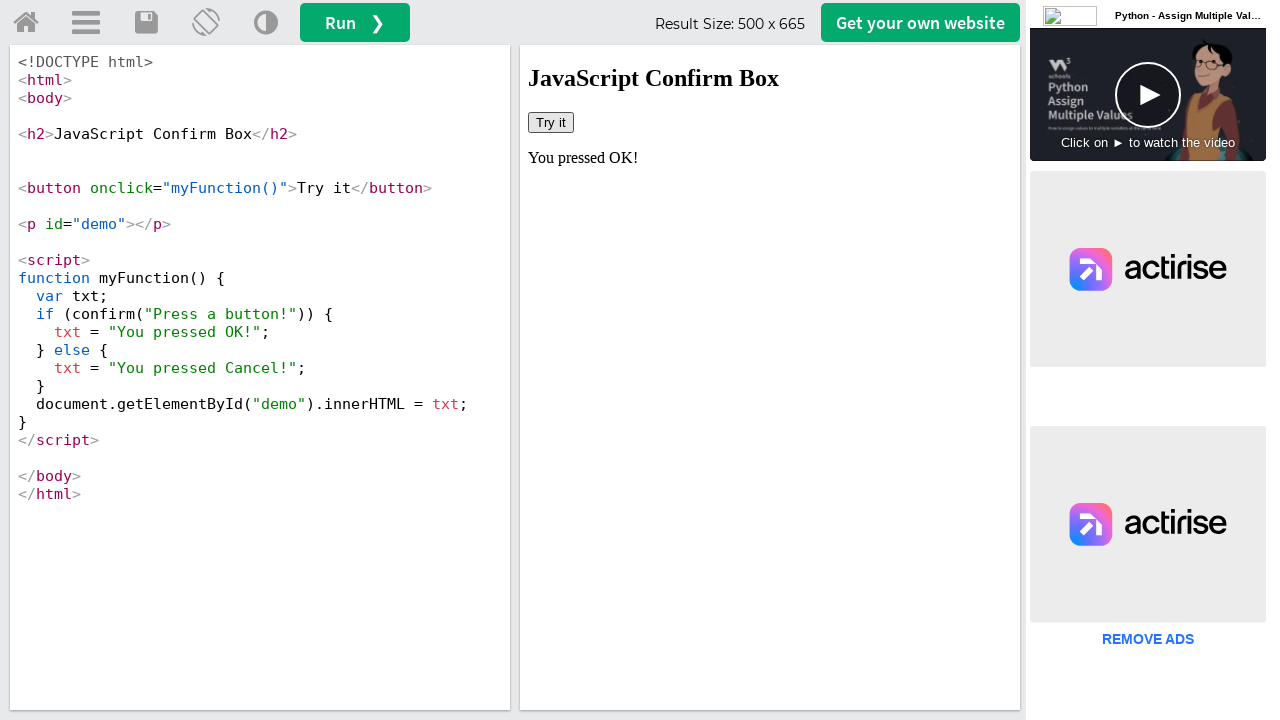

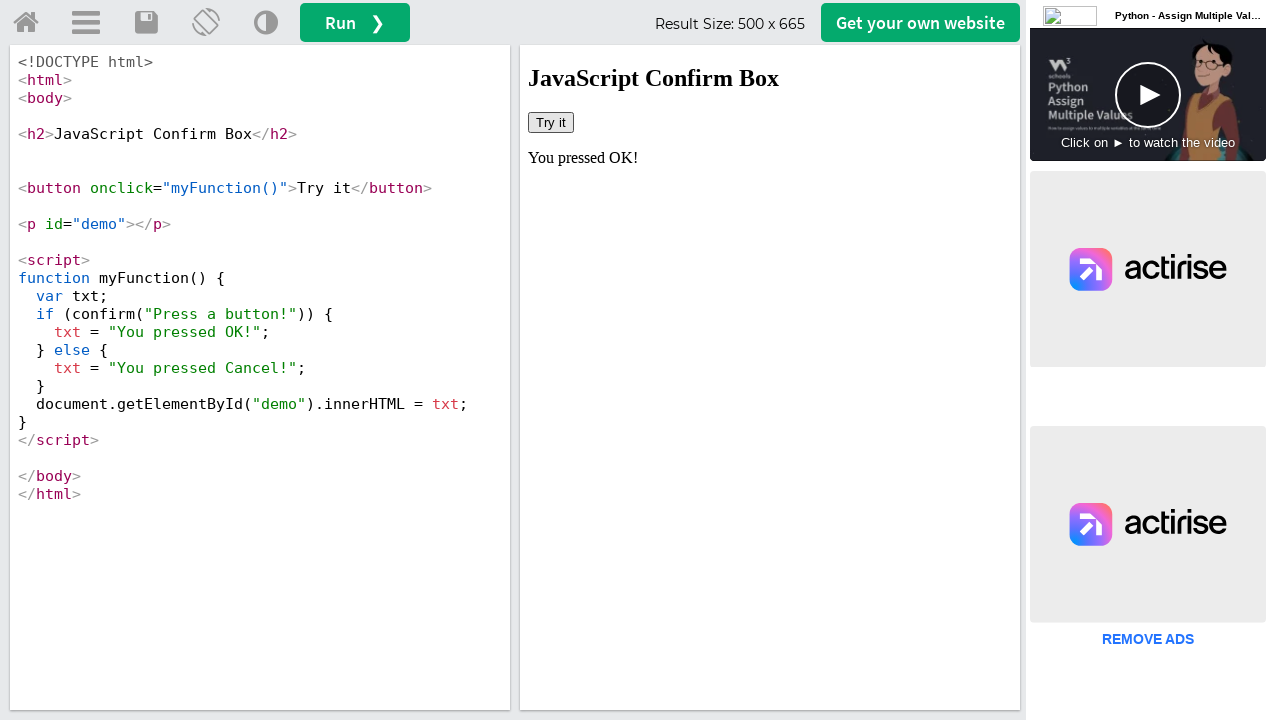